Clicks on the Toys category link in the Target homepage navigation

Starting URL: https://www.target.com

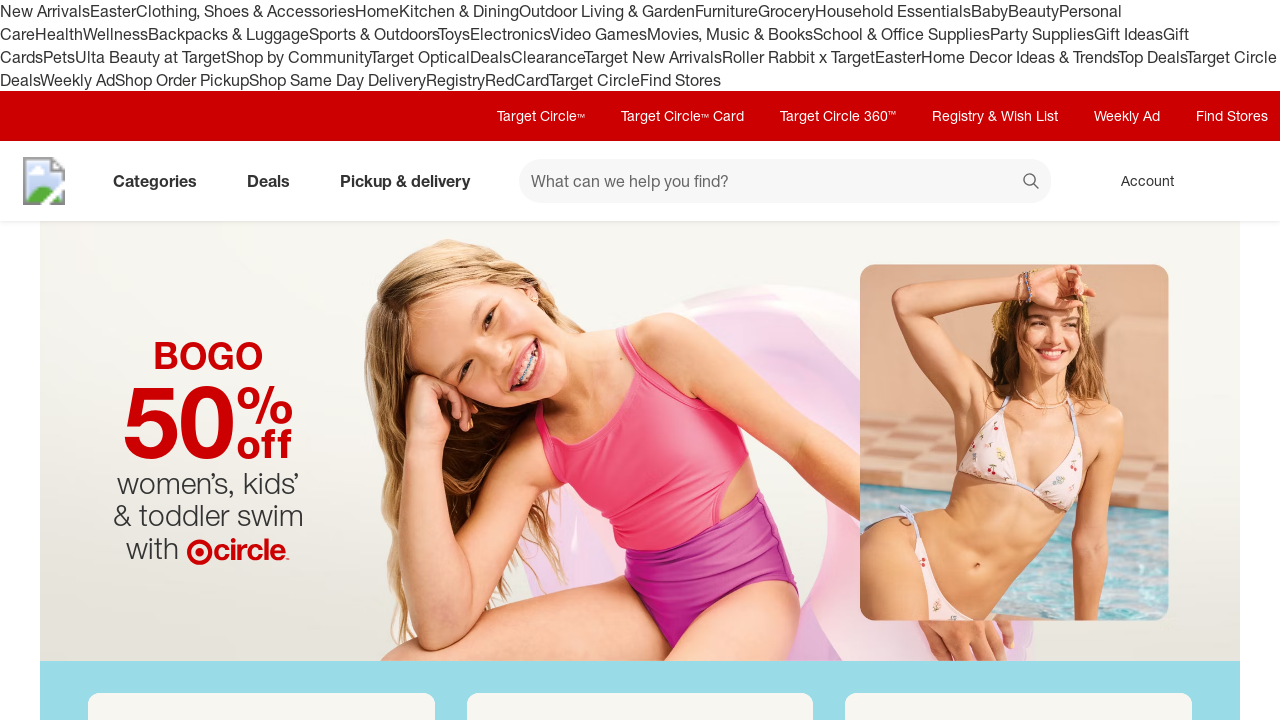

Clicked on the Toys category link in the Target homepage navigation at (454, 34) on a:text('Toys')
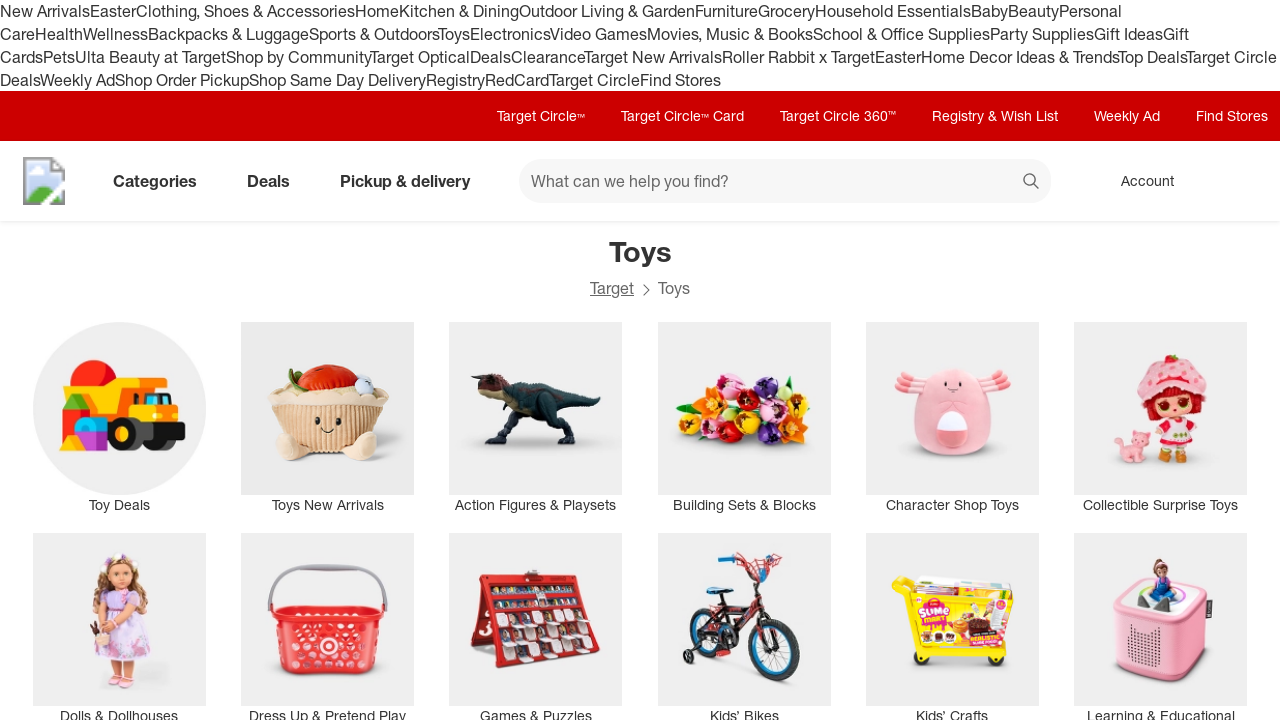

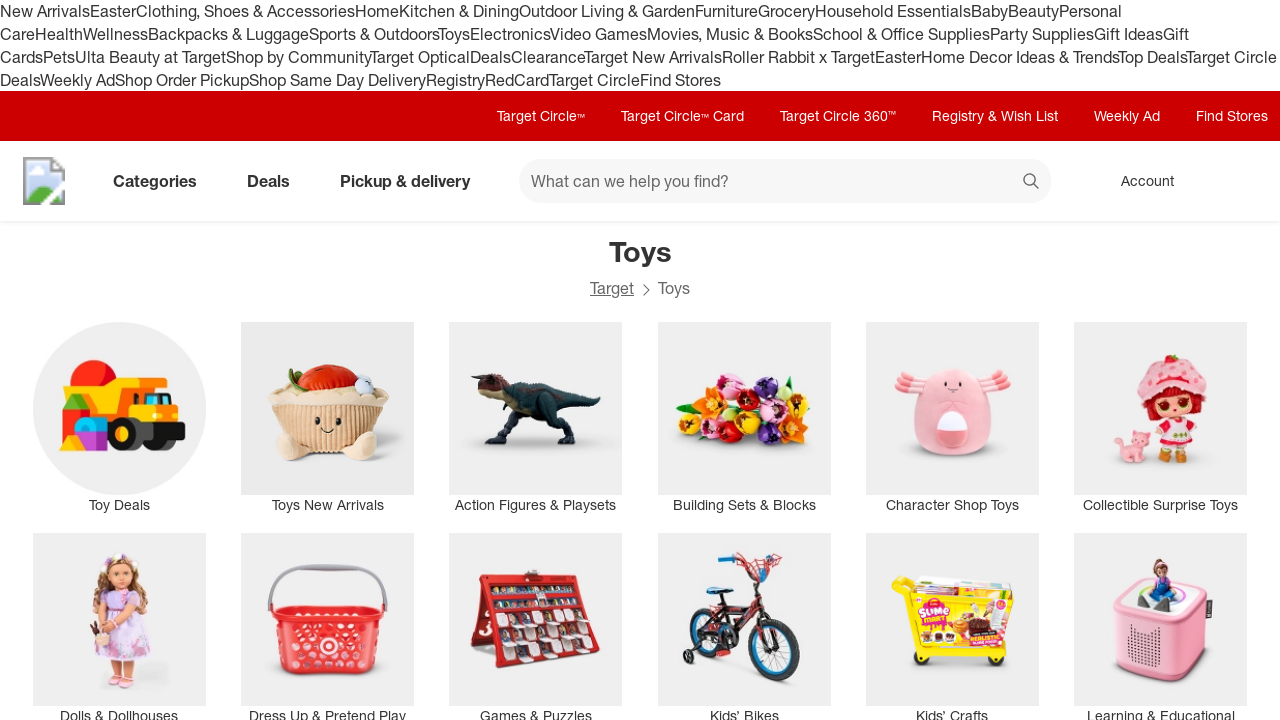